Deeply nested test that clicks the "Get started" link and verifies the Installation heading is visible

Starting URL: https://playwright.dev/

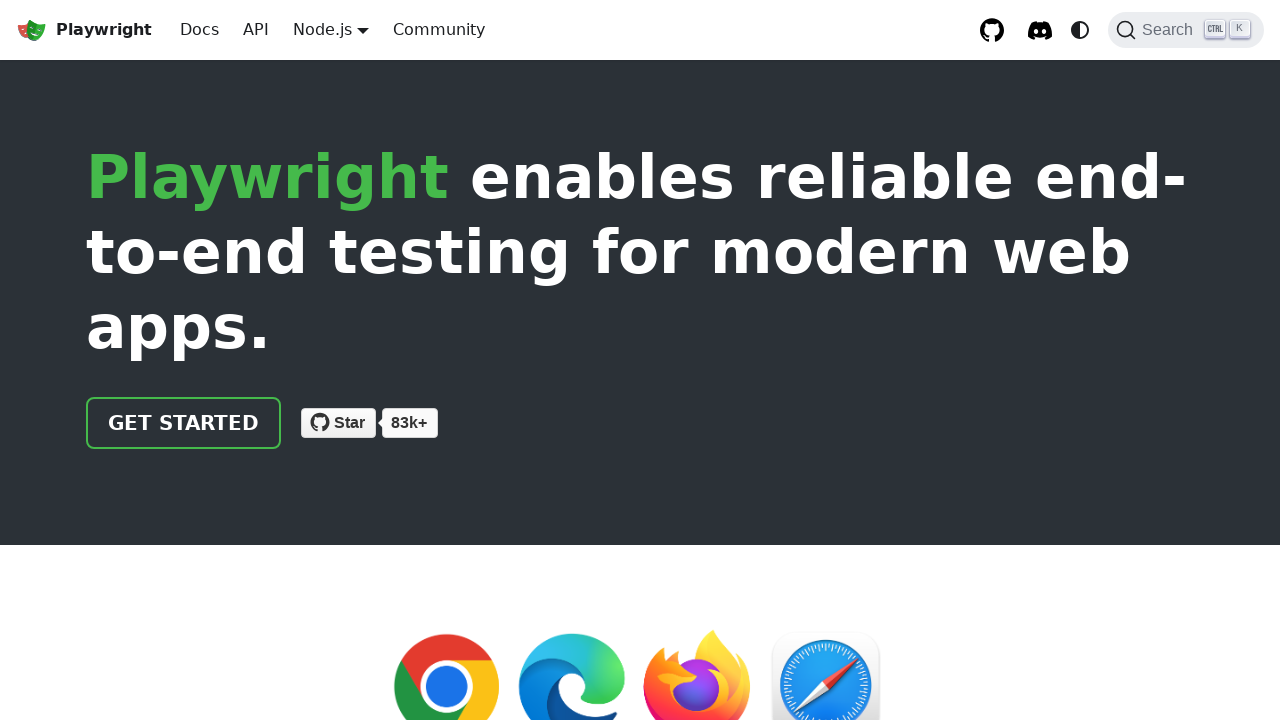

Clicked the 'Get started' link at (184, 423) on internal:role=link[name="Get started"i]
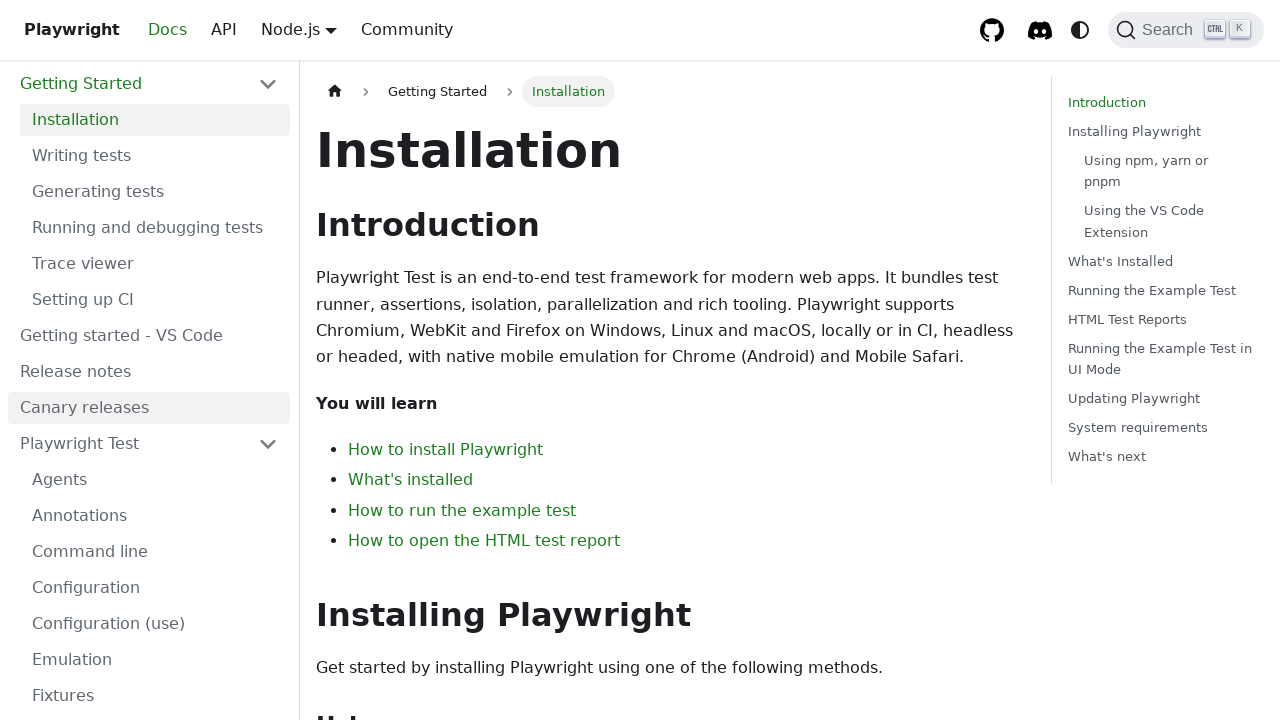

Installation heading is now visible
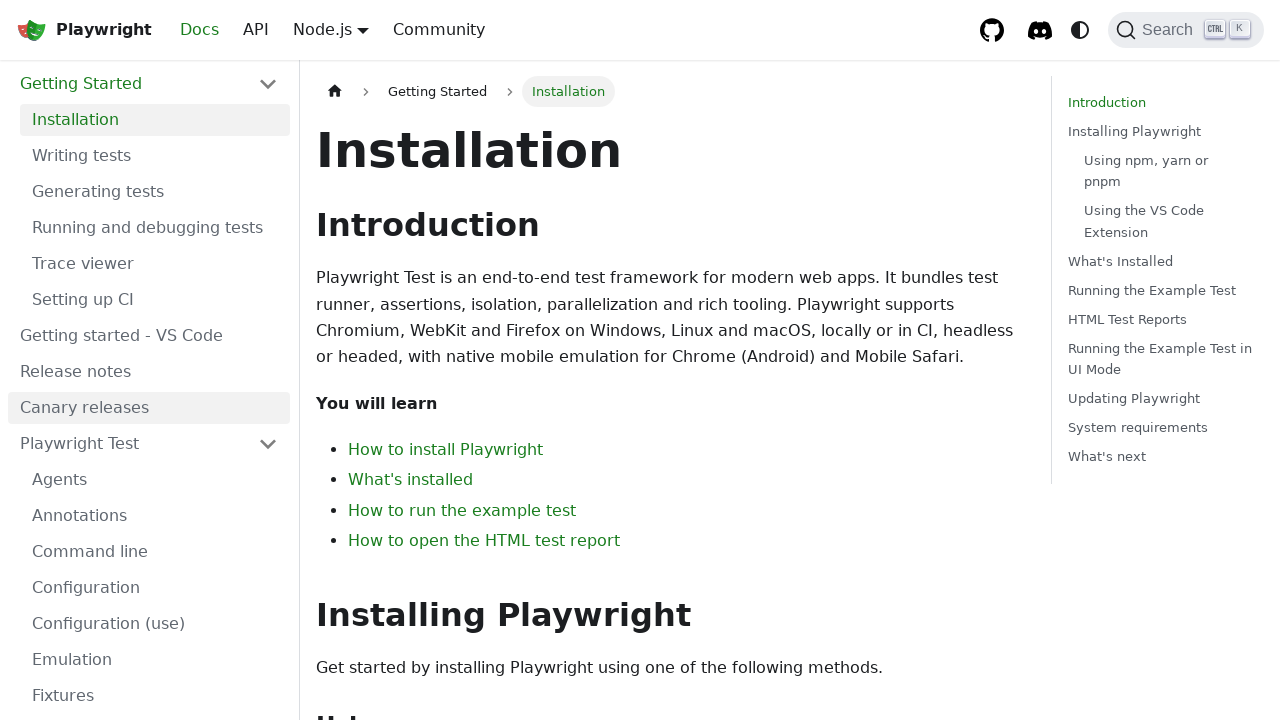

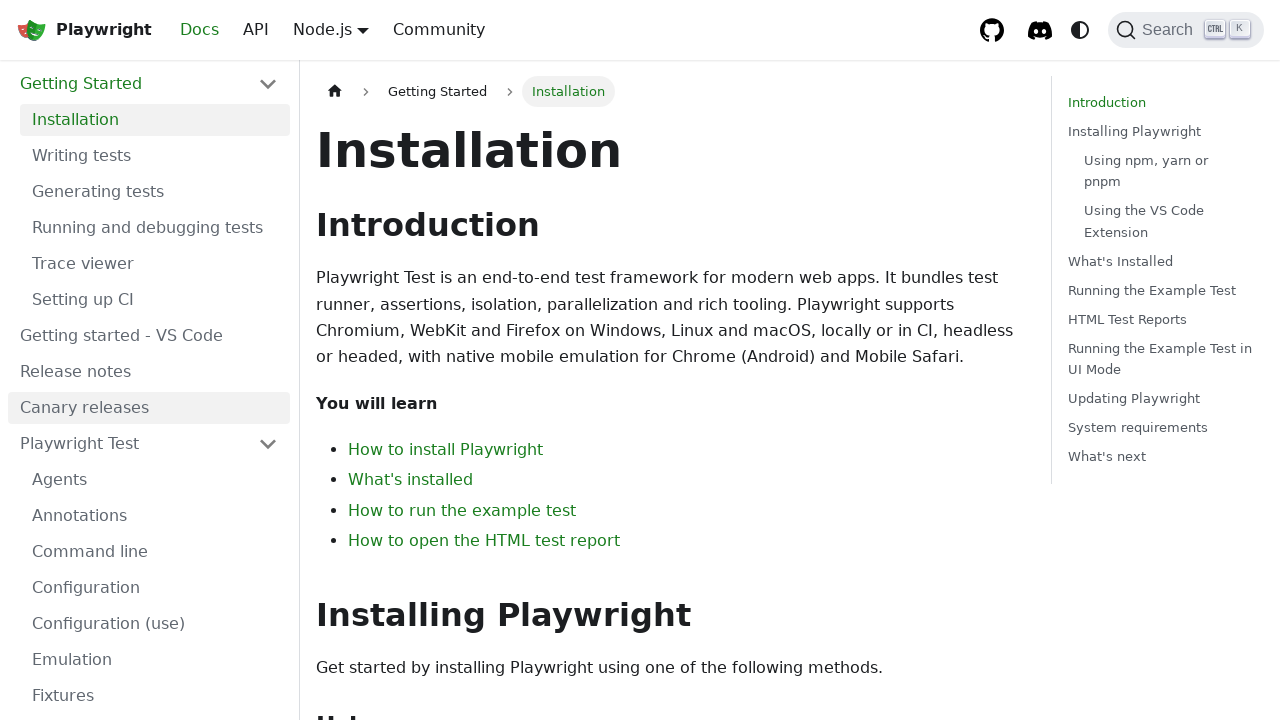